Tests that completed items are removed when clicking Clear completed button

Starting URL: https://demo.playwright.dev/todomvc

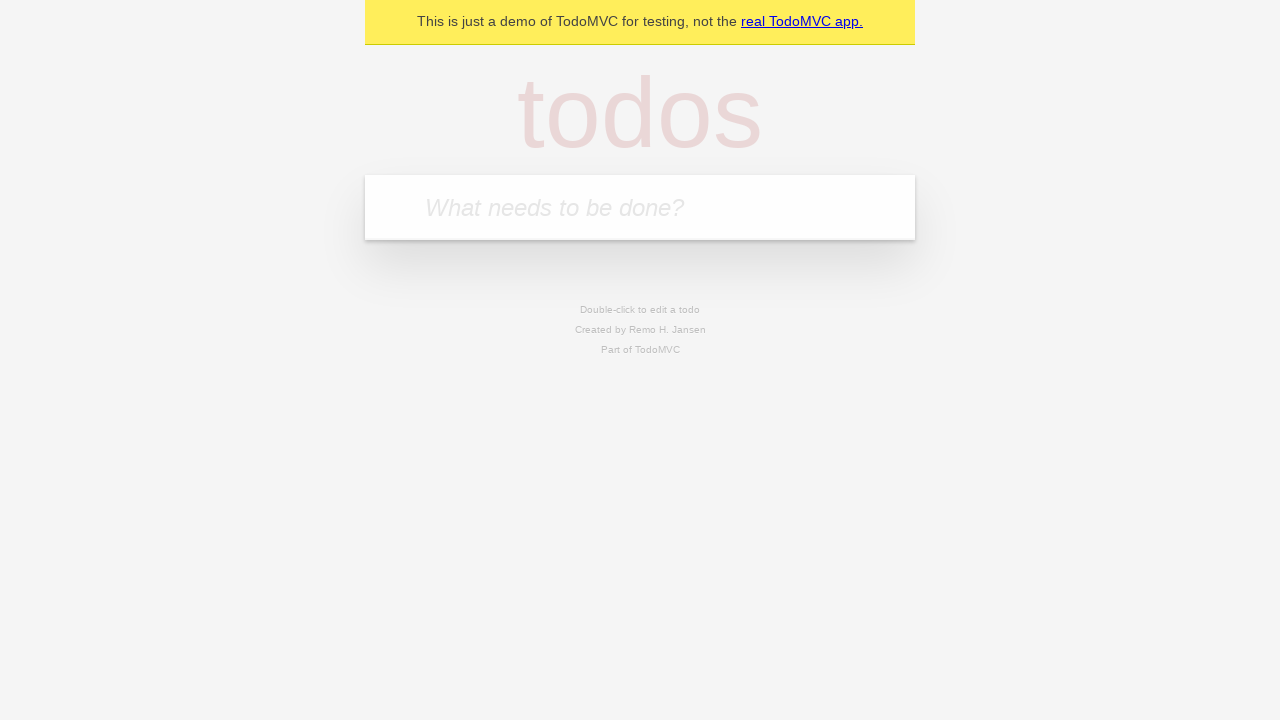

Navigated to TodoMVC demo application
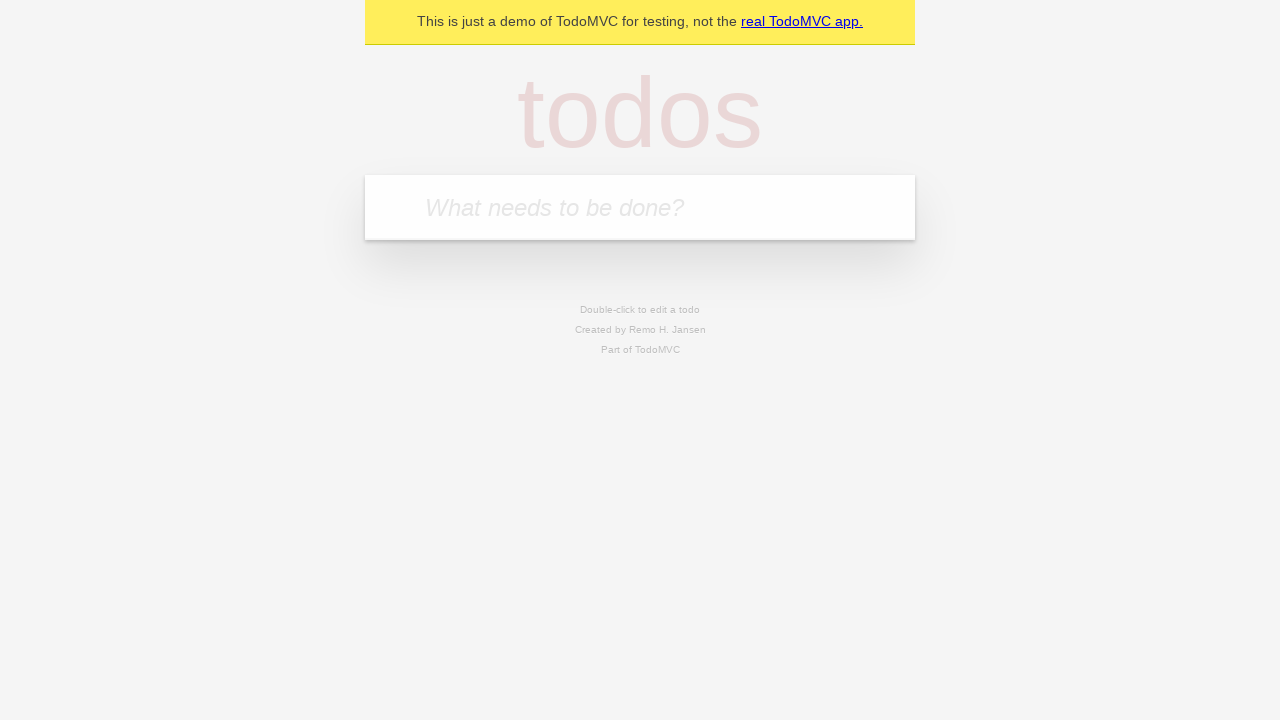

Located the todo input field
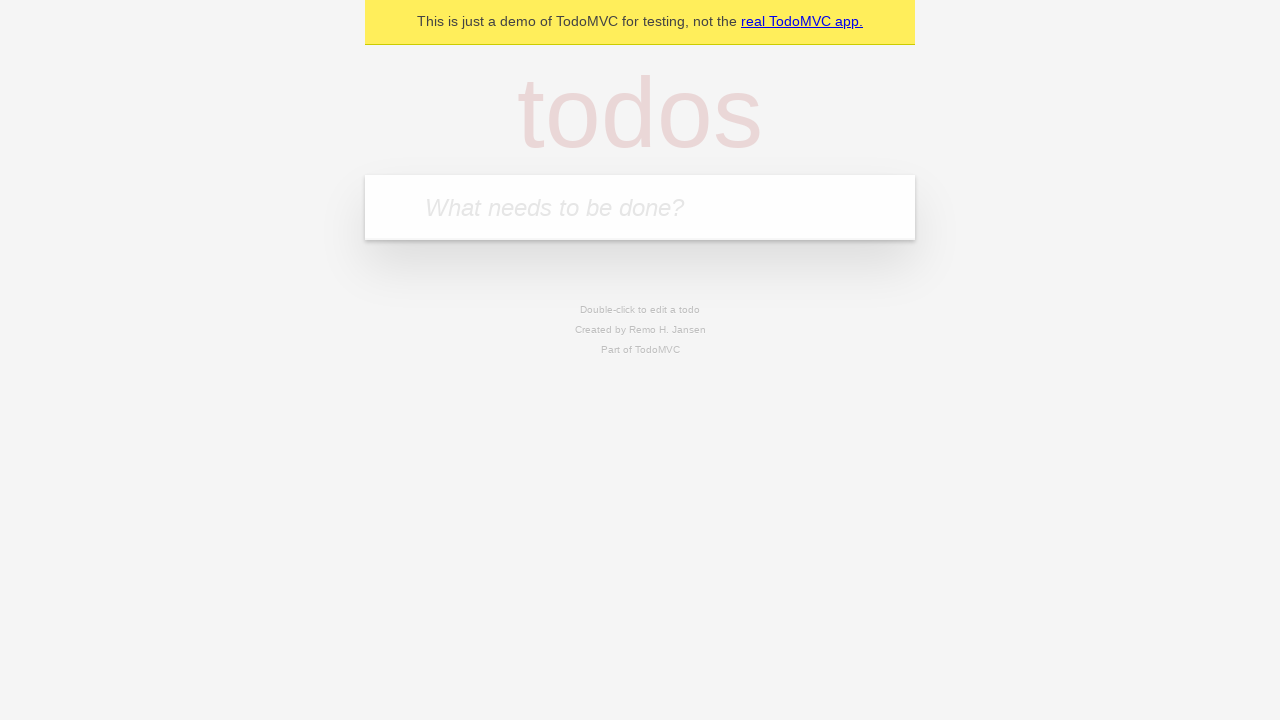

Filled todo input with 'buy some cheese' on internal:attr=[placeholder="What needs to be done?"i]
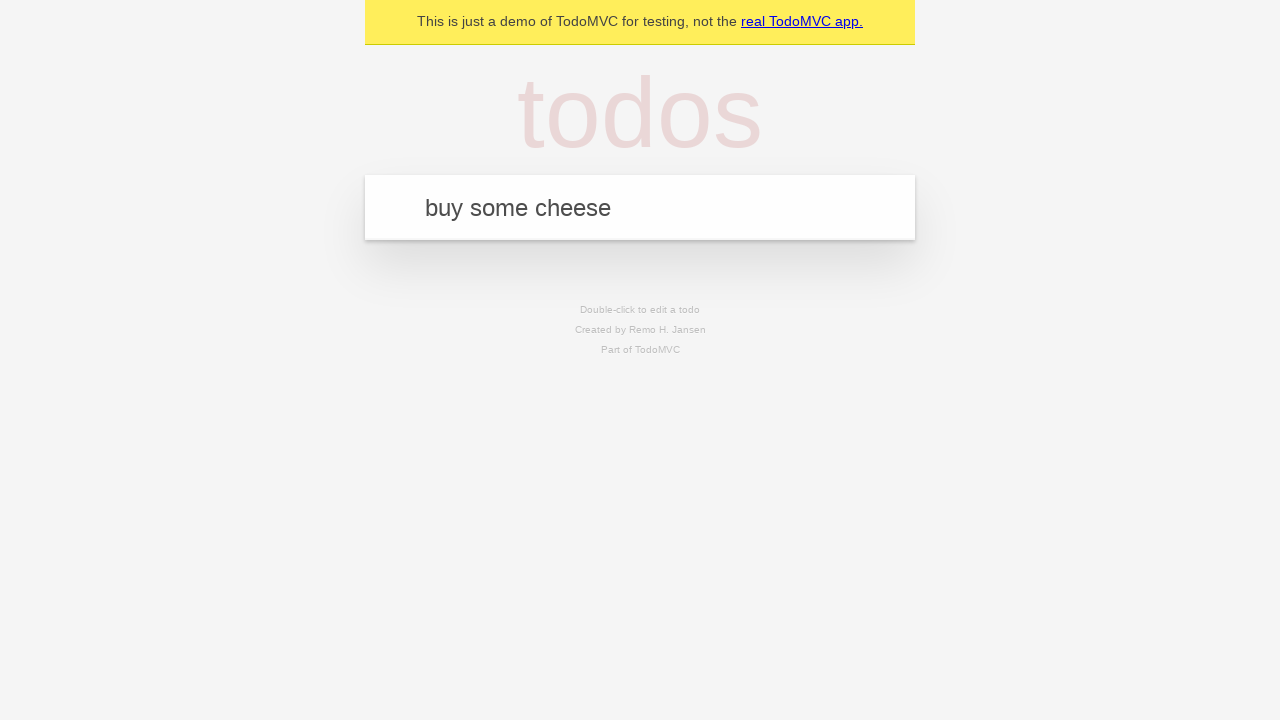

Pressed Enter to add first todo on internal:attr=[placeholder="What needs to be done?"i]
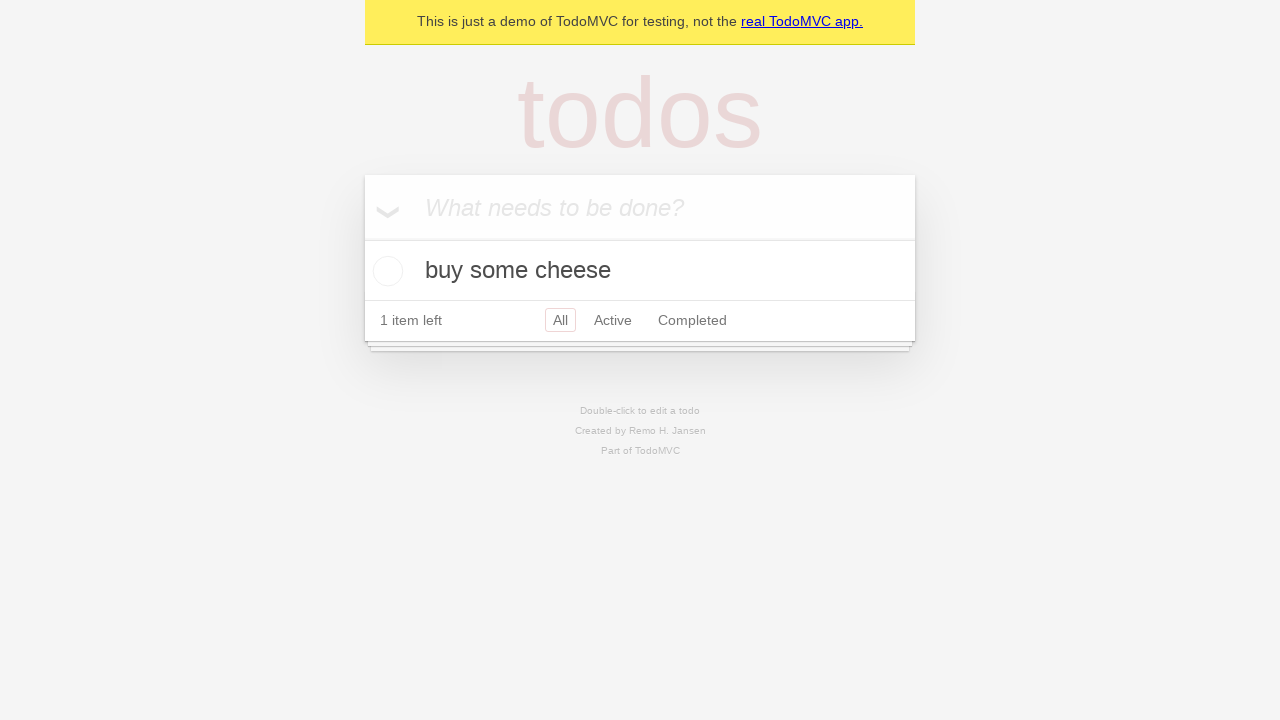

Filled todo input with 'feed the cat' on internal:attr=[placeholder="What needs to be done?"i]
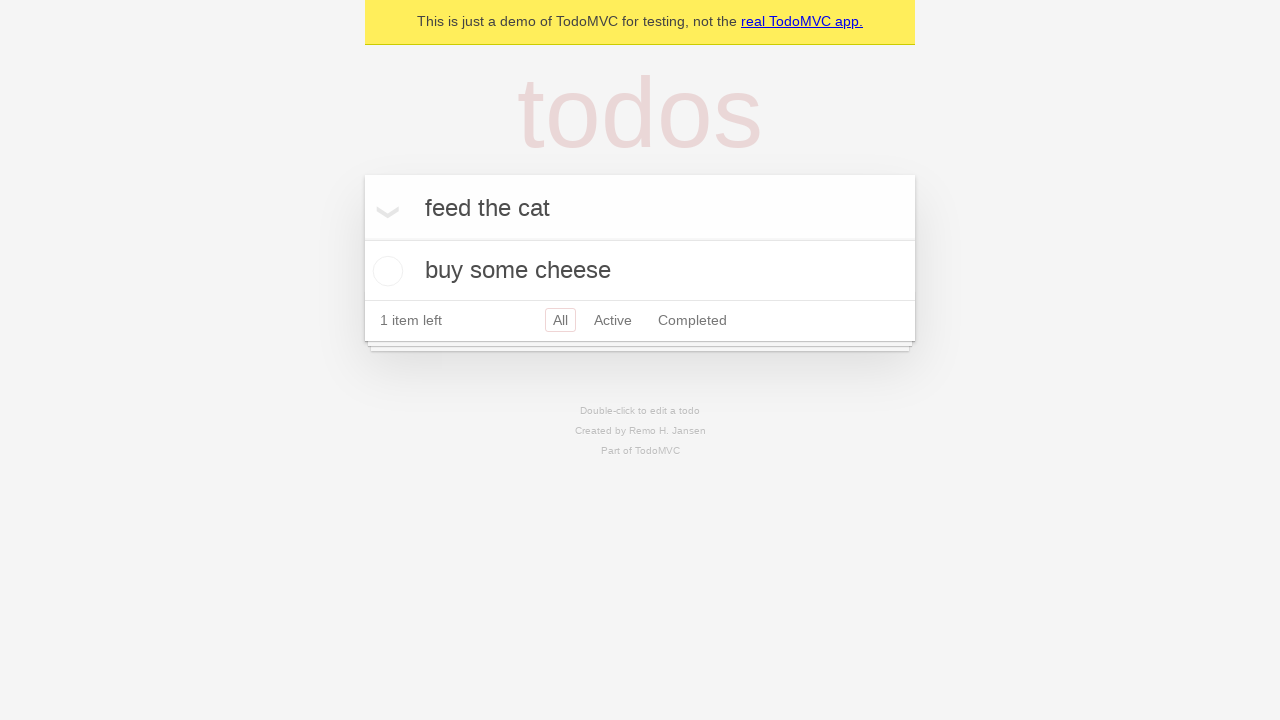

Pressed Enter to add second todo on internal:attr=[placeholder="What needs to be done?"i]
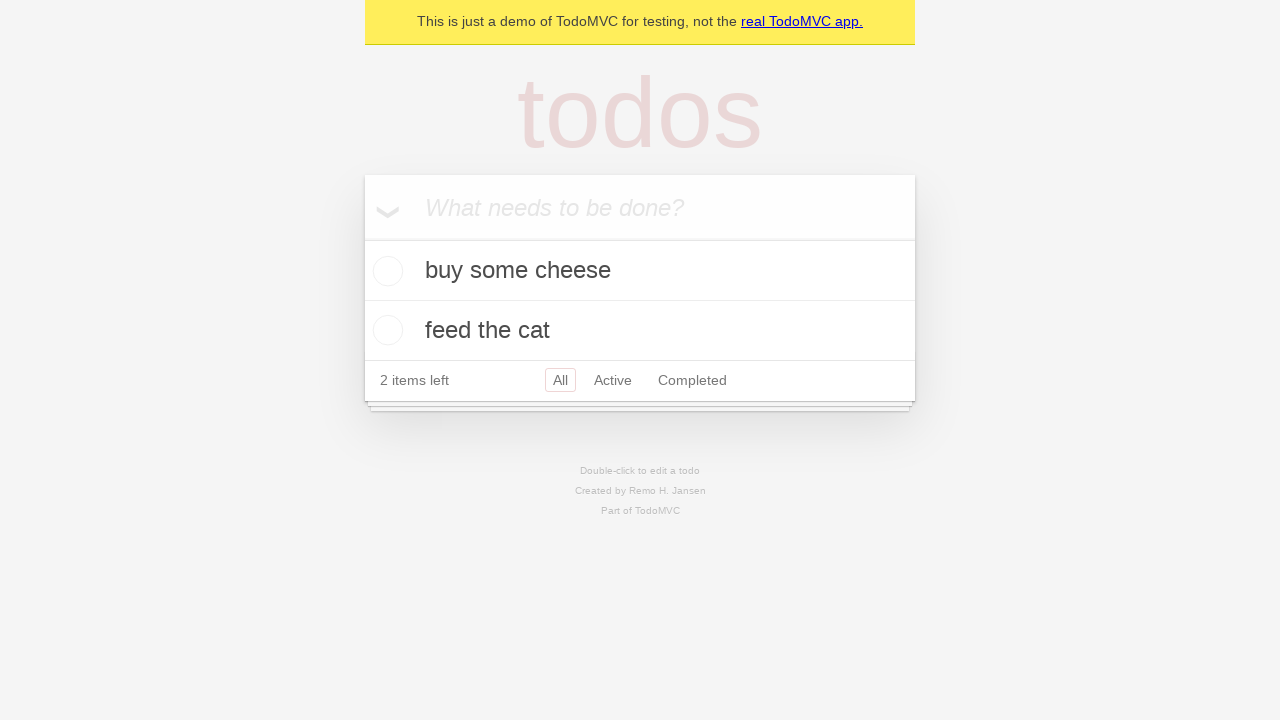

Filled todo input with 'book a doctors appointment' on internal:attr=[placeholder="What needs to be done?"i]
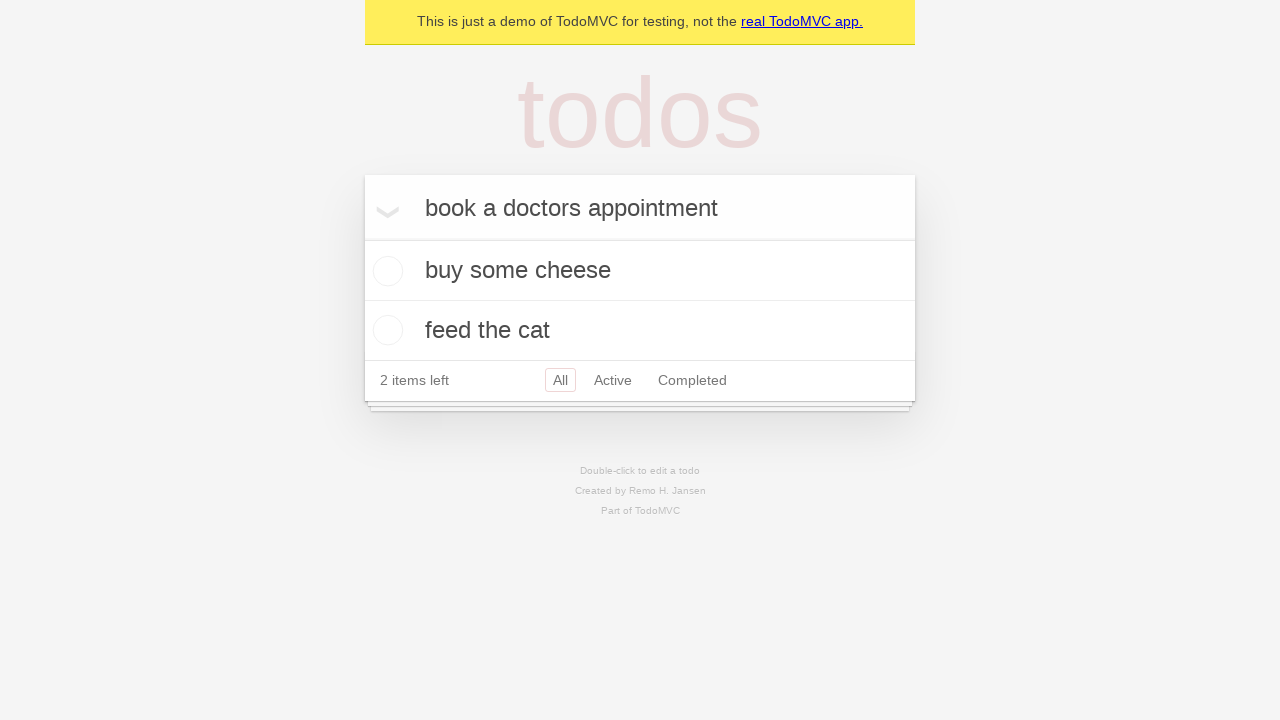

Pressed Enter to add third todo on internal:attr=[placeholder="What needs to be done?"i]
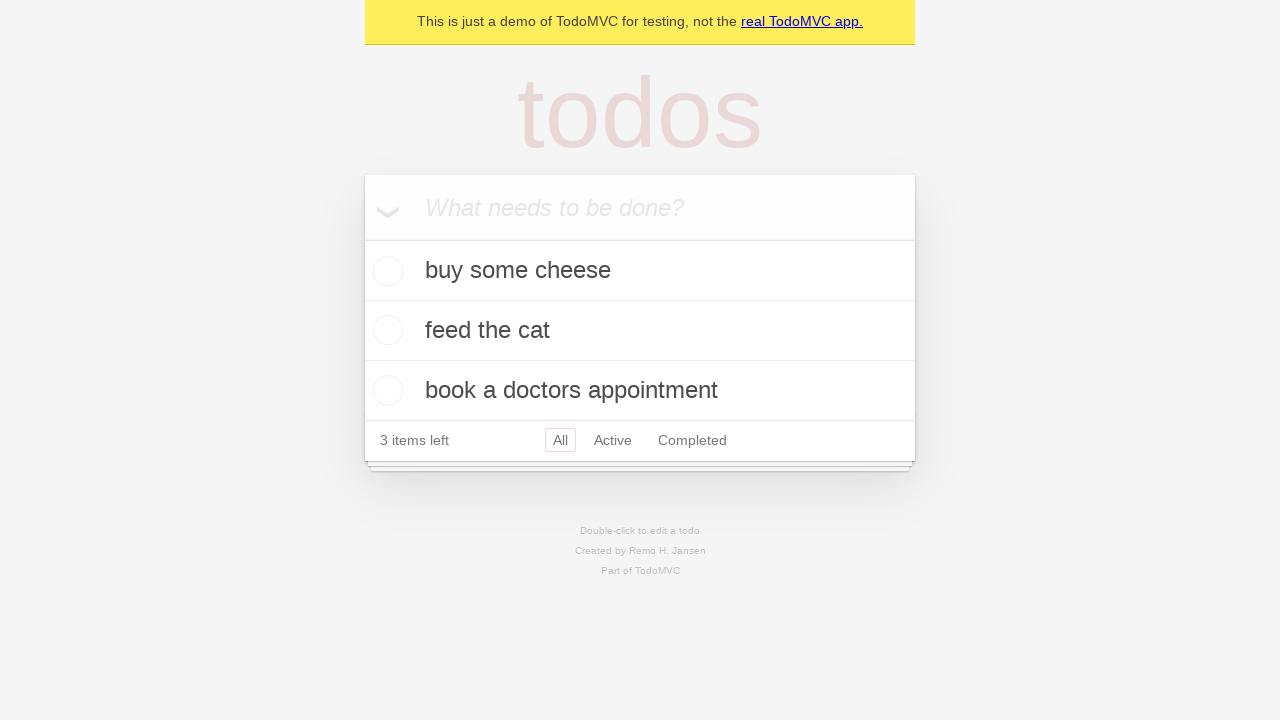

Located all todo items
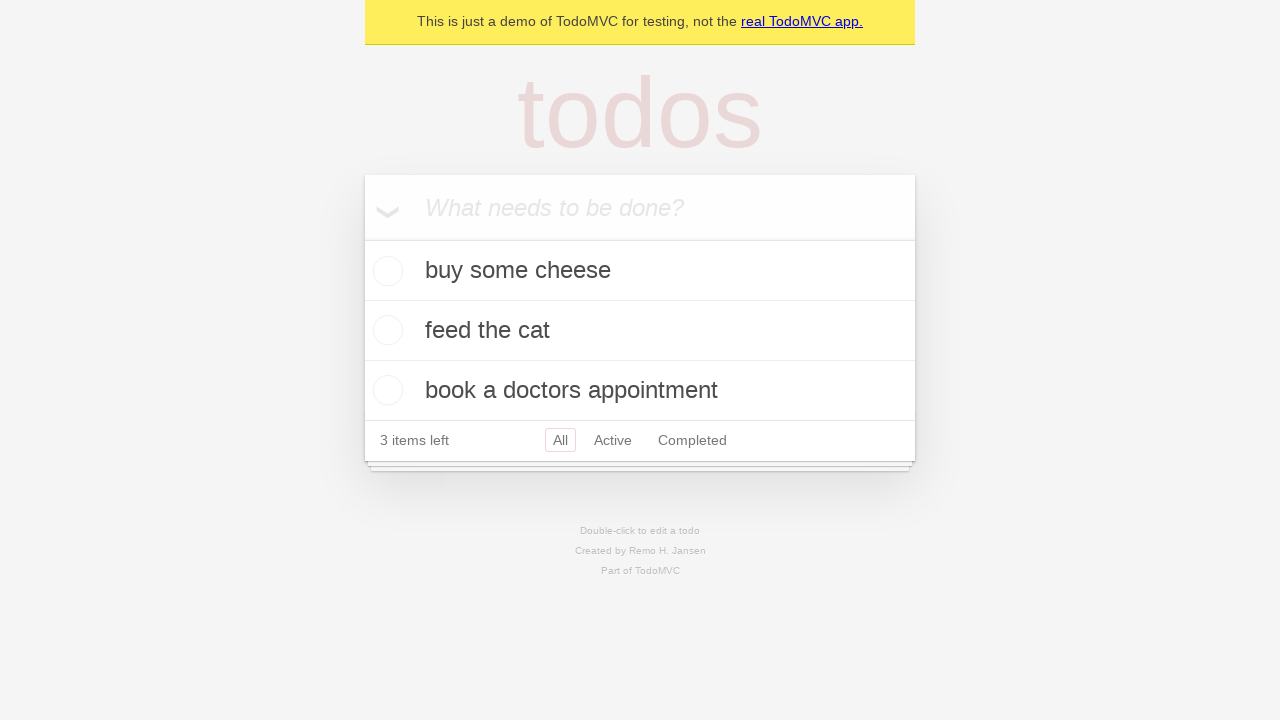

Checked the second todo item checkbox at (385, 330) on internal:testid=[data-testid="todo-item"s] >> nth=1 >> internal:role=checkbox
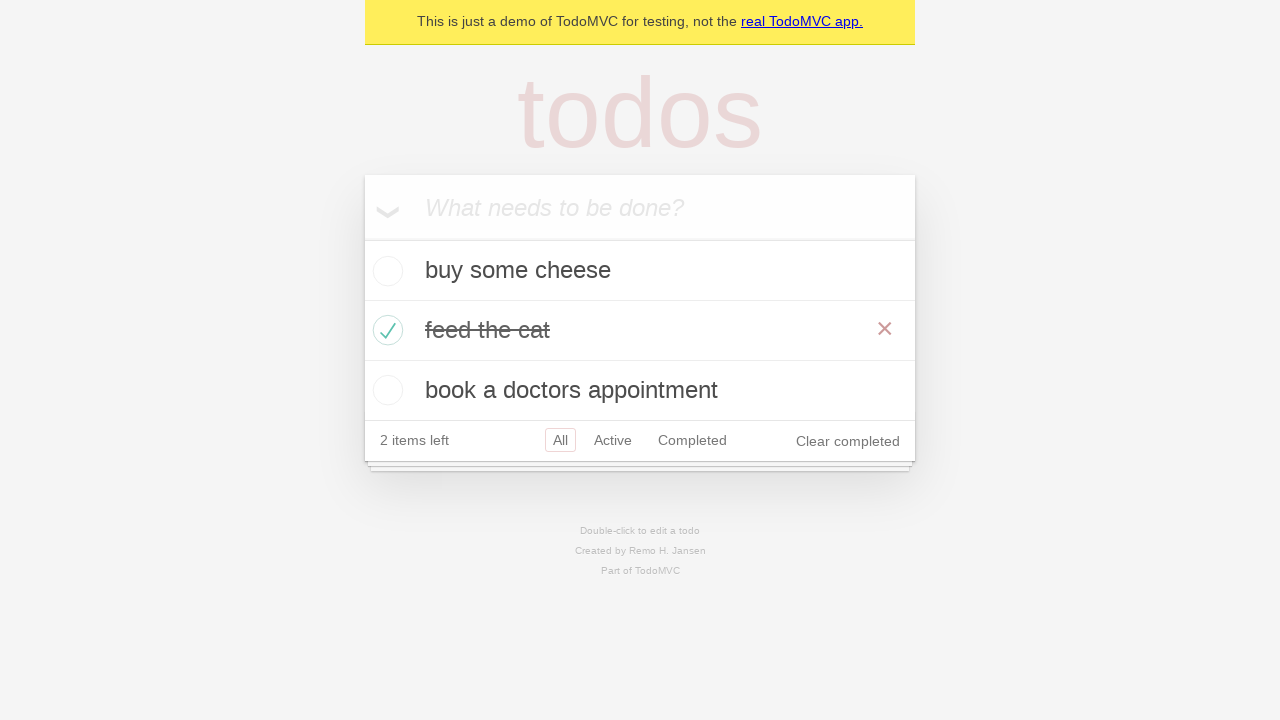

Clicked 'Clear completed' button to remove completed items at (848, 441) on internal:role=button[name="Clear completed"i]
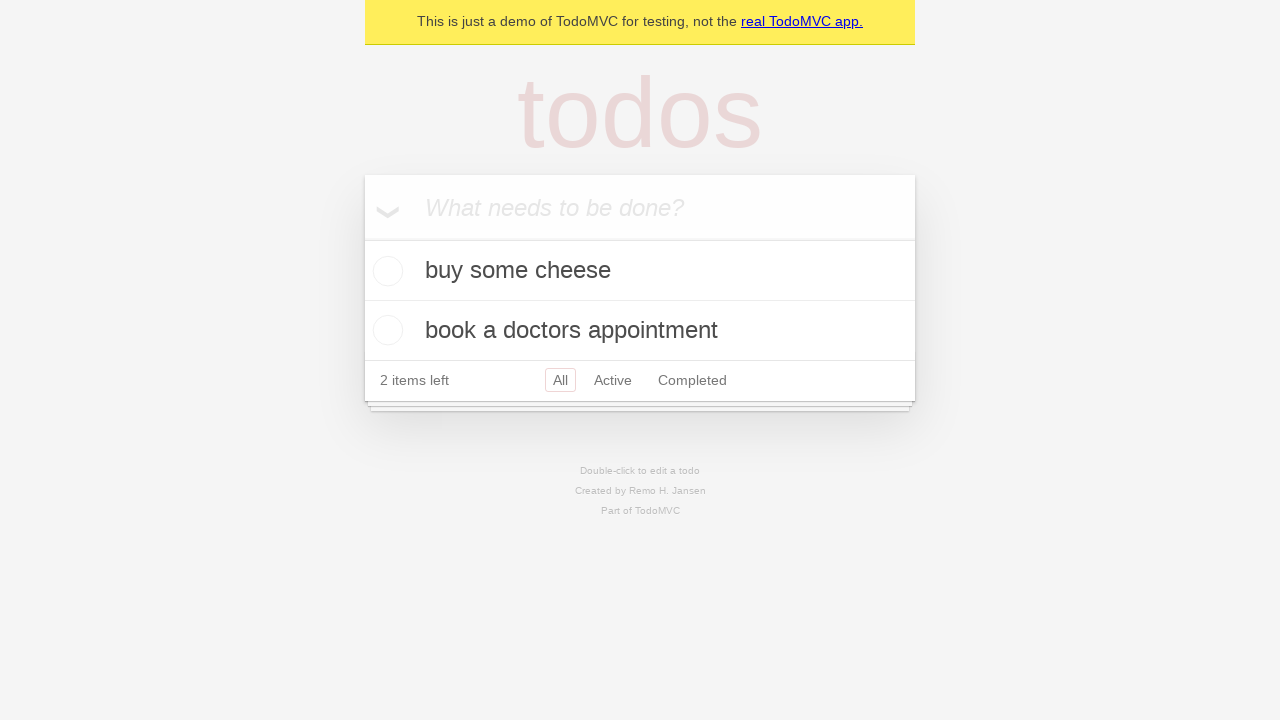

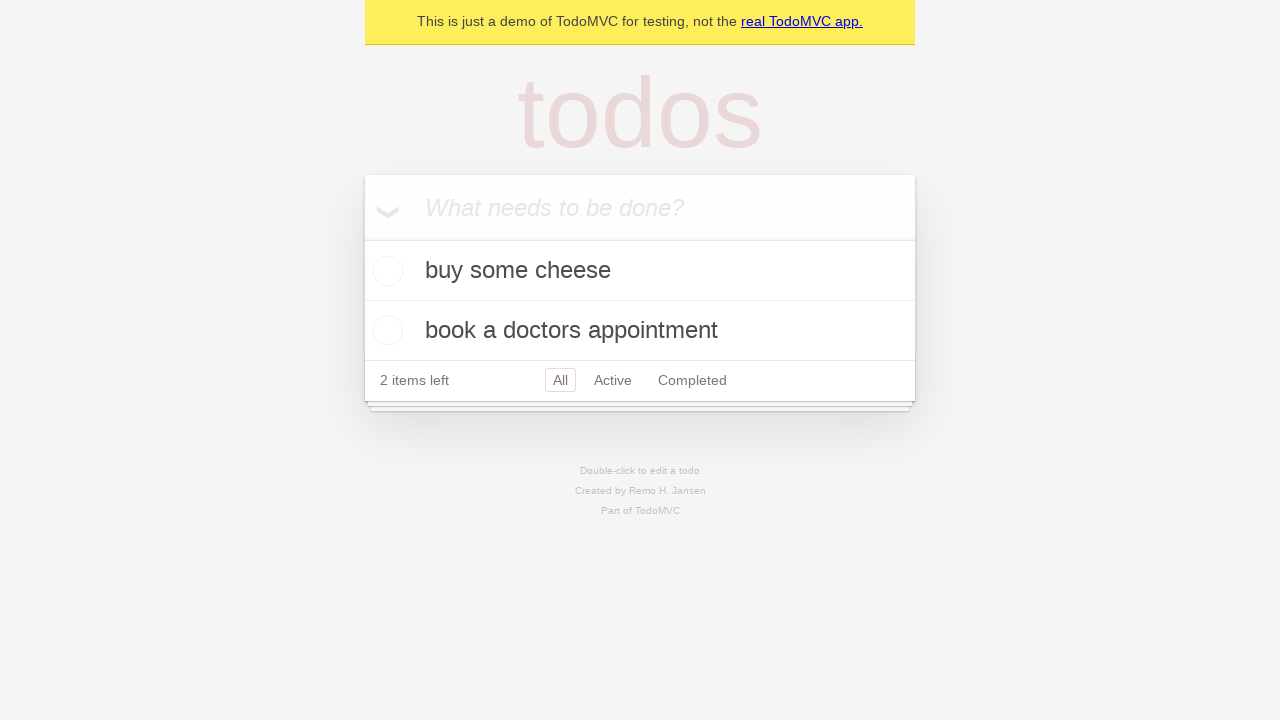